Tests clicking a link using the filter method with hasText to navigate to the A/B Testing page

Starting URL: https://the-internet.herokuapp.com/

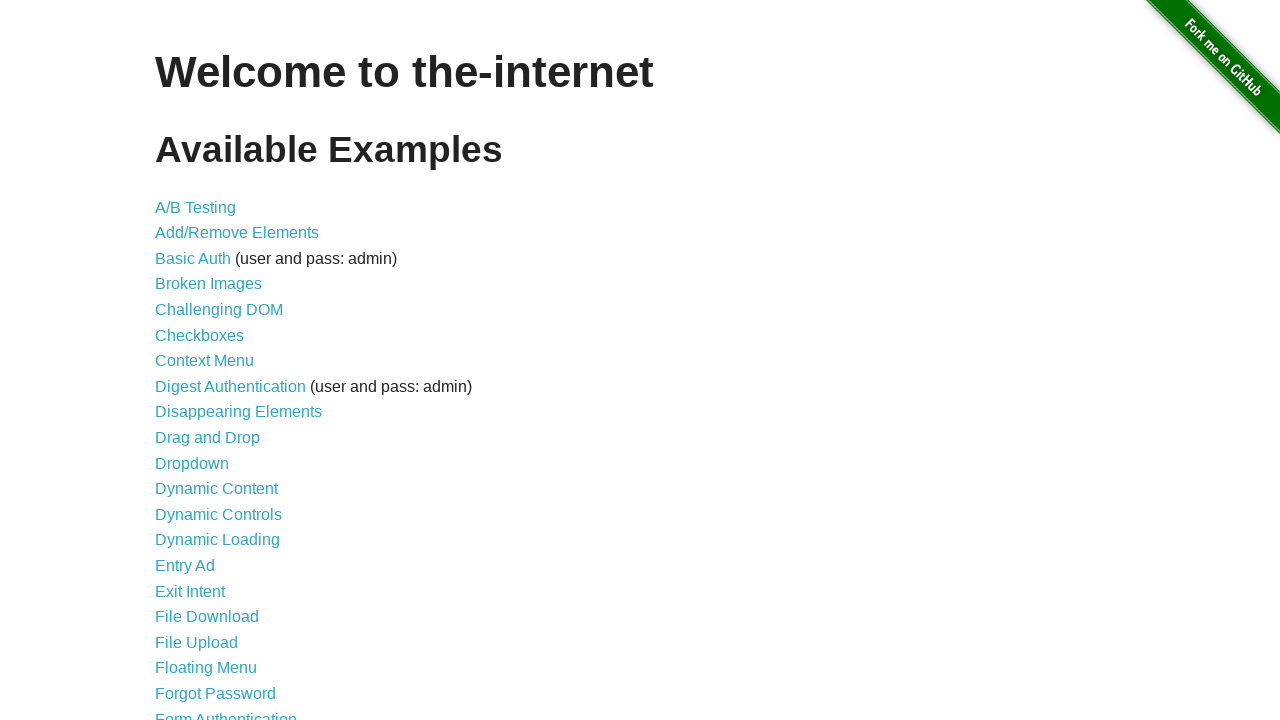

Clicked A/B Testing link using filter method with hasText at (196, 207) on a >> internal:has-text="A/B Testing"i
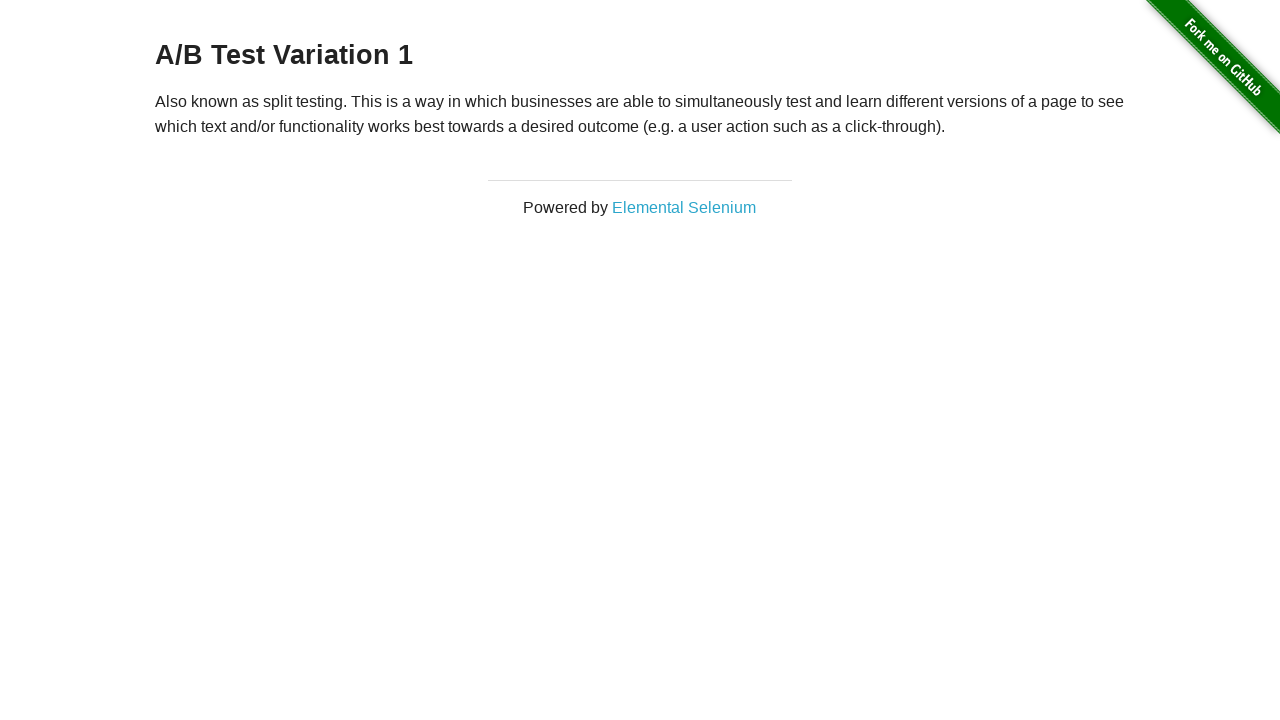

Navigation to A/B Testing page completed (domcontentloaded)
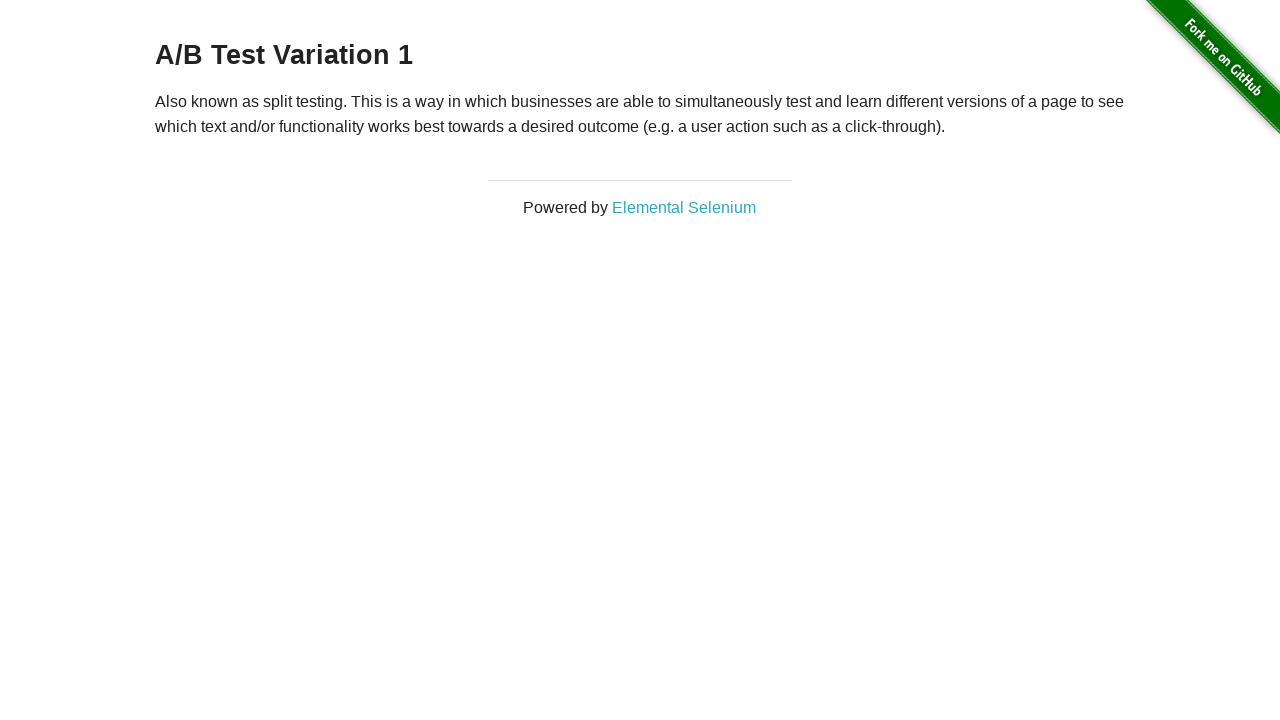

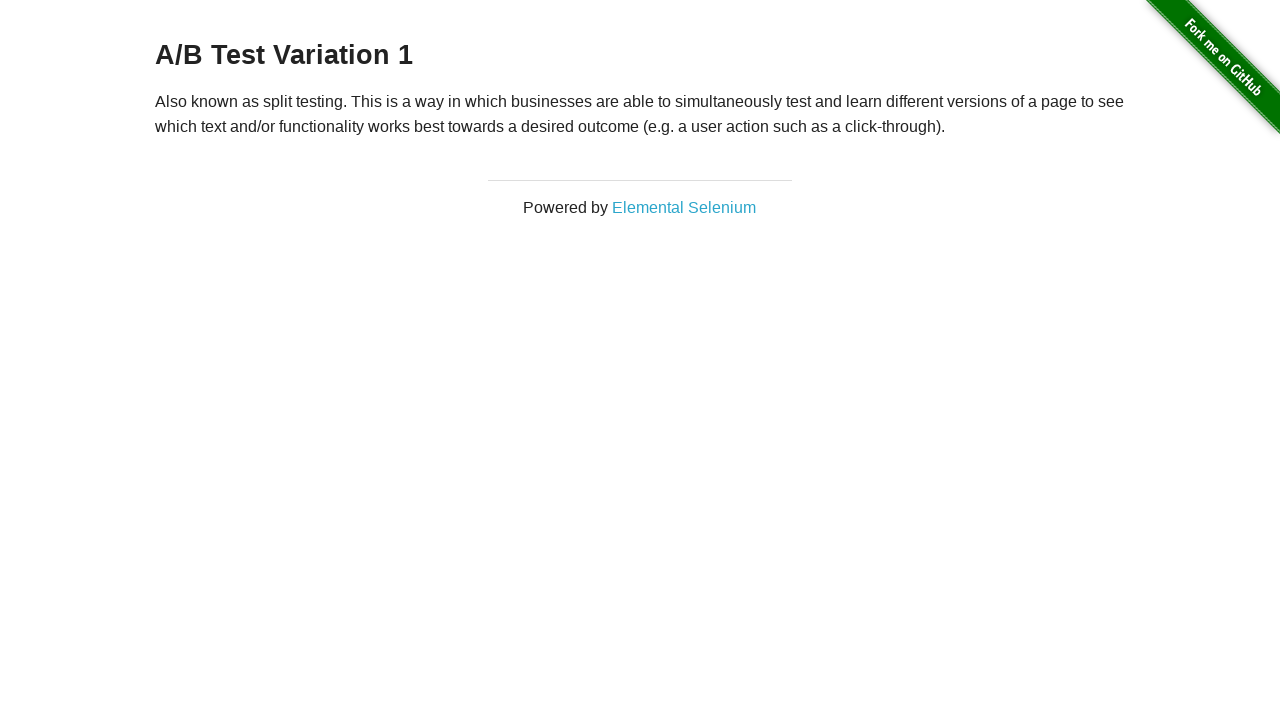